Tests clicking the "Selenide examples" link navigates to the GitHub organization page

Starting URL: https://selenide.org/quick-start.html

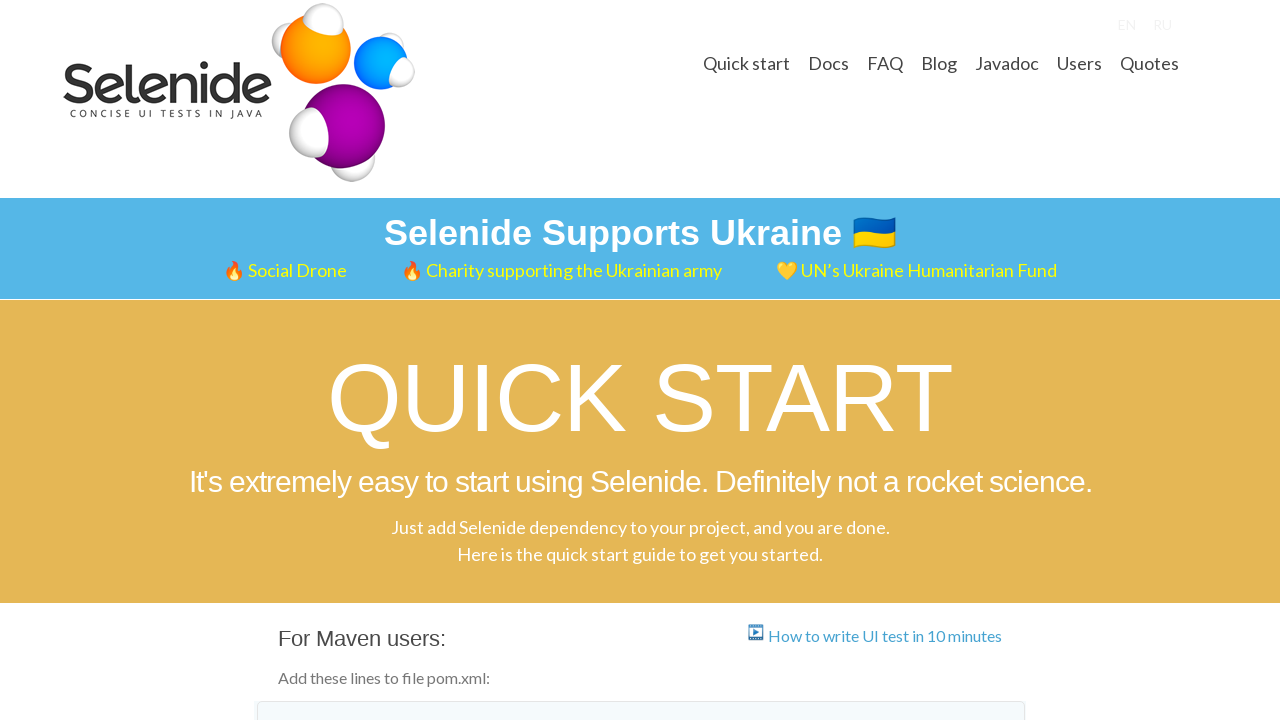

Located 'Selenide examples' link
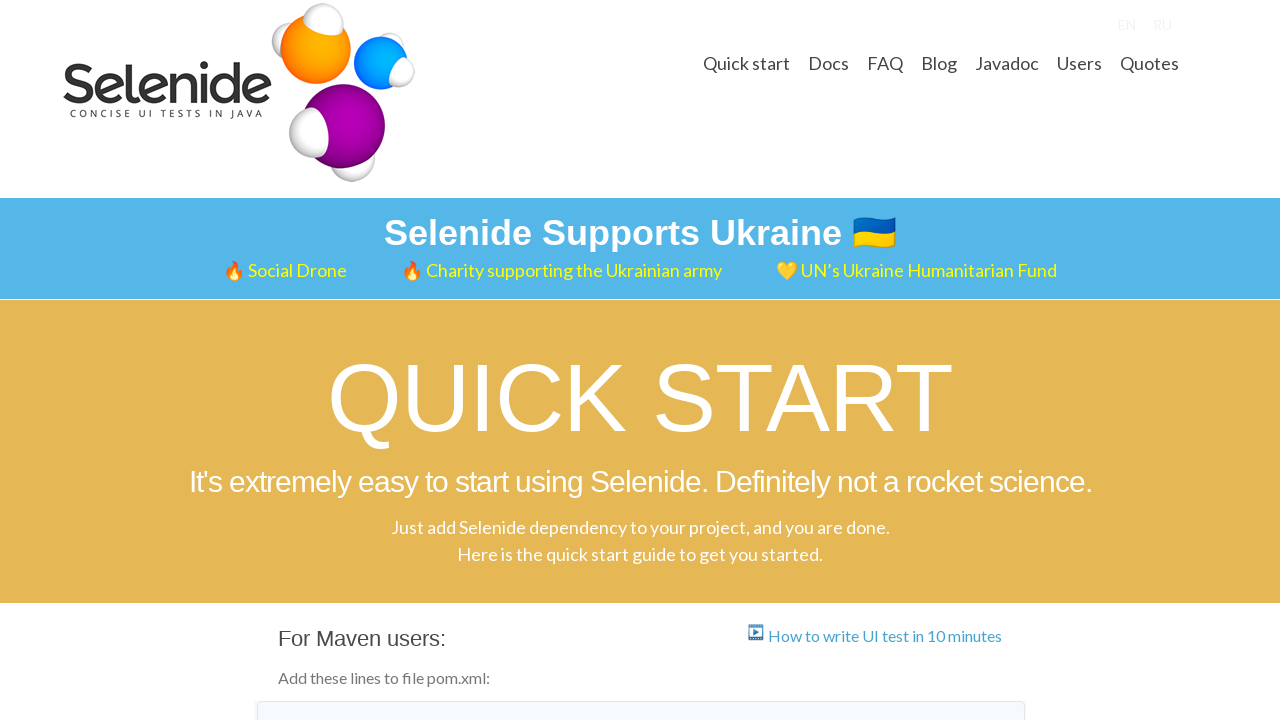

Waited for 'Selenide examples' link to be visible
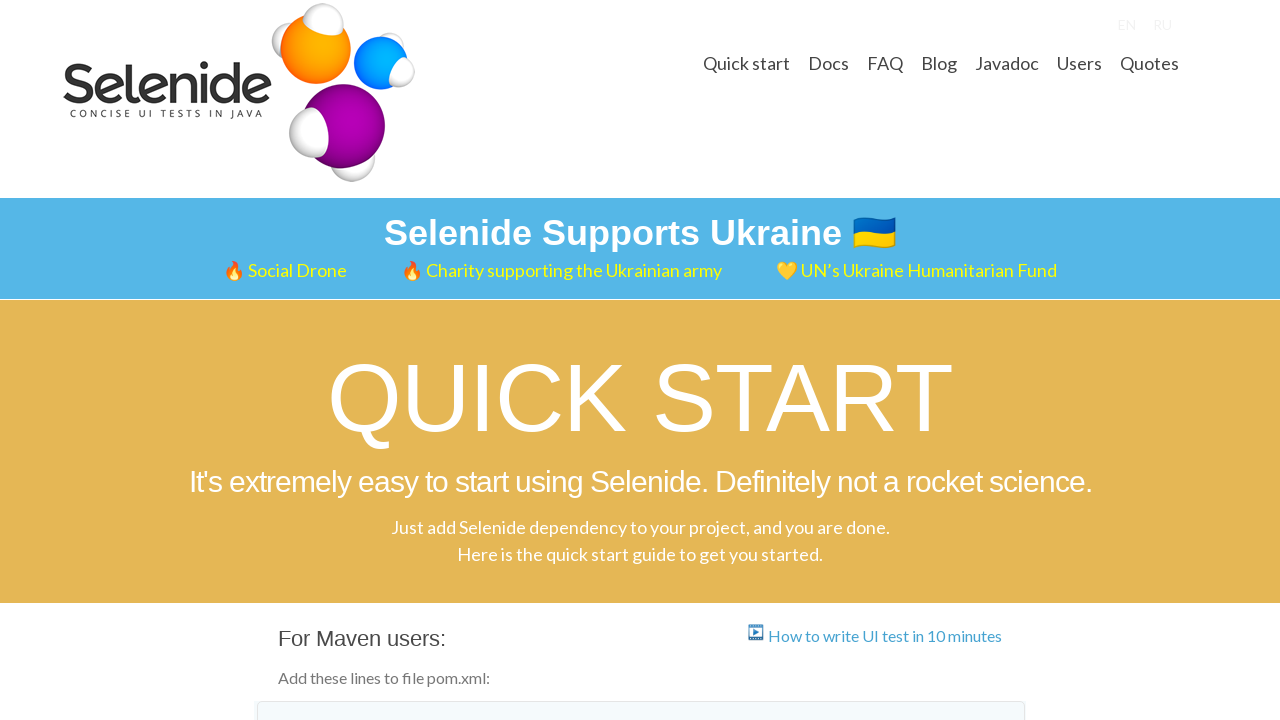

Verified 'Selenide examples' link has correct href attribute
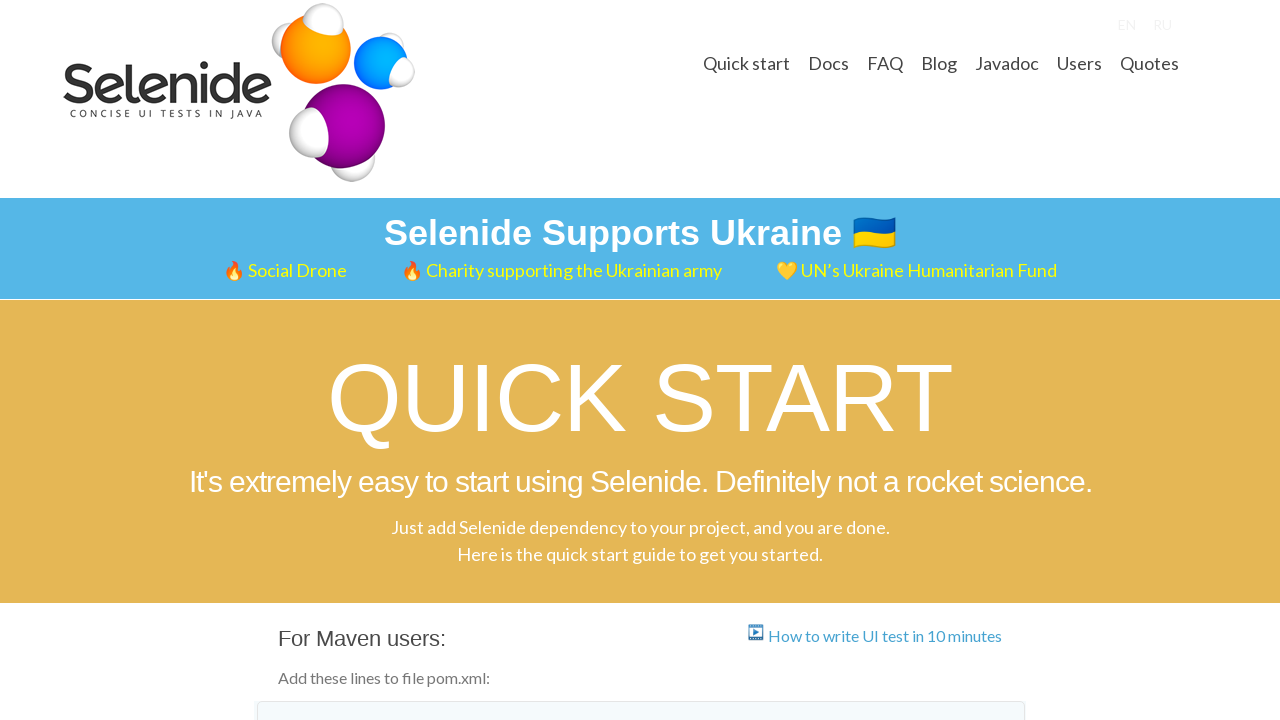

Clicked 'Selenide examples' link to navigate to GitHub organization page at (423, 361) on a:text('Selenide examples')
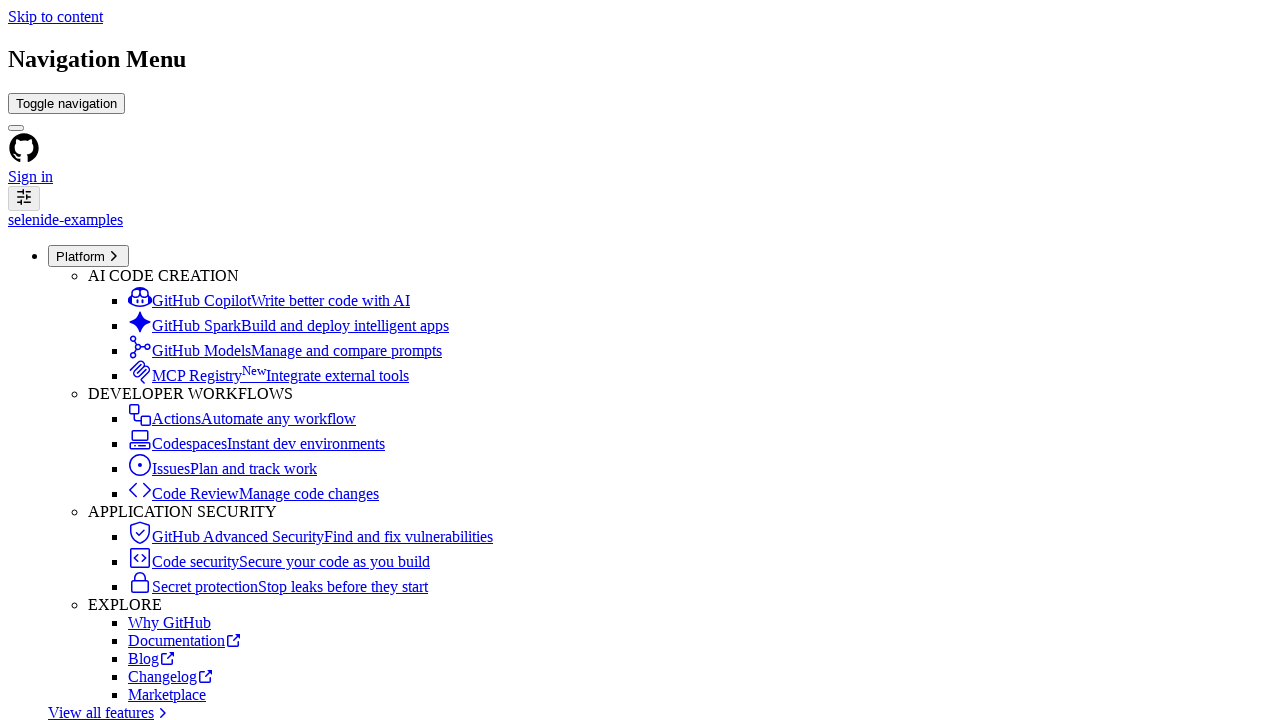

Waited for GitHub organization page header to load
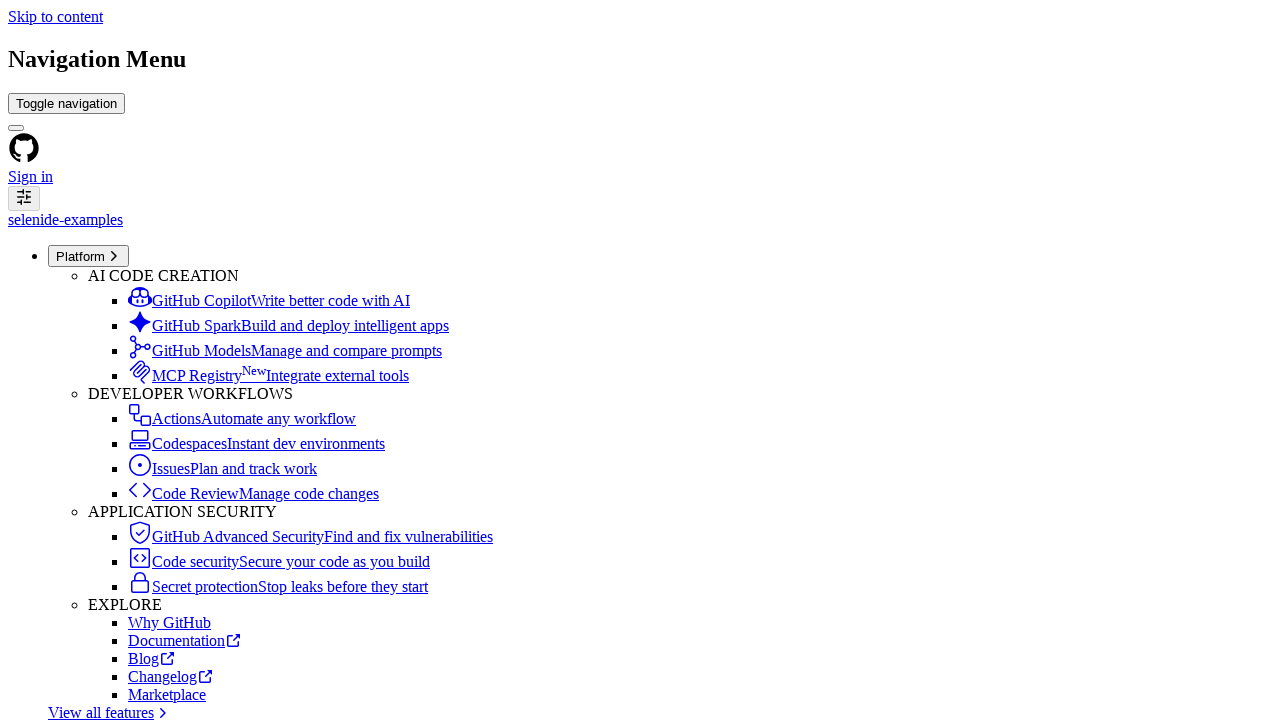

Verified 'Selenide examples' text is present in organization page header
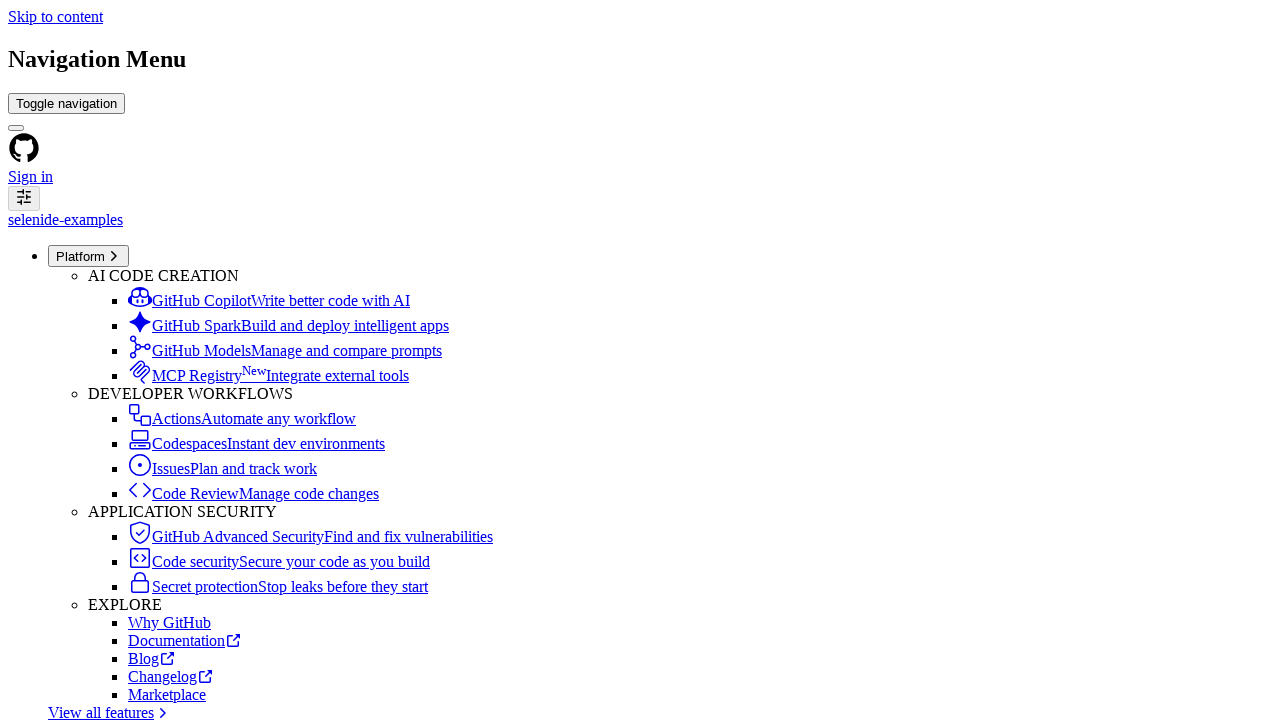

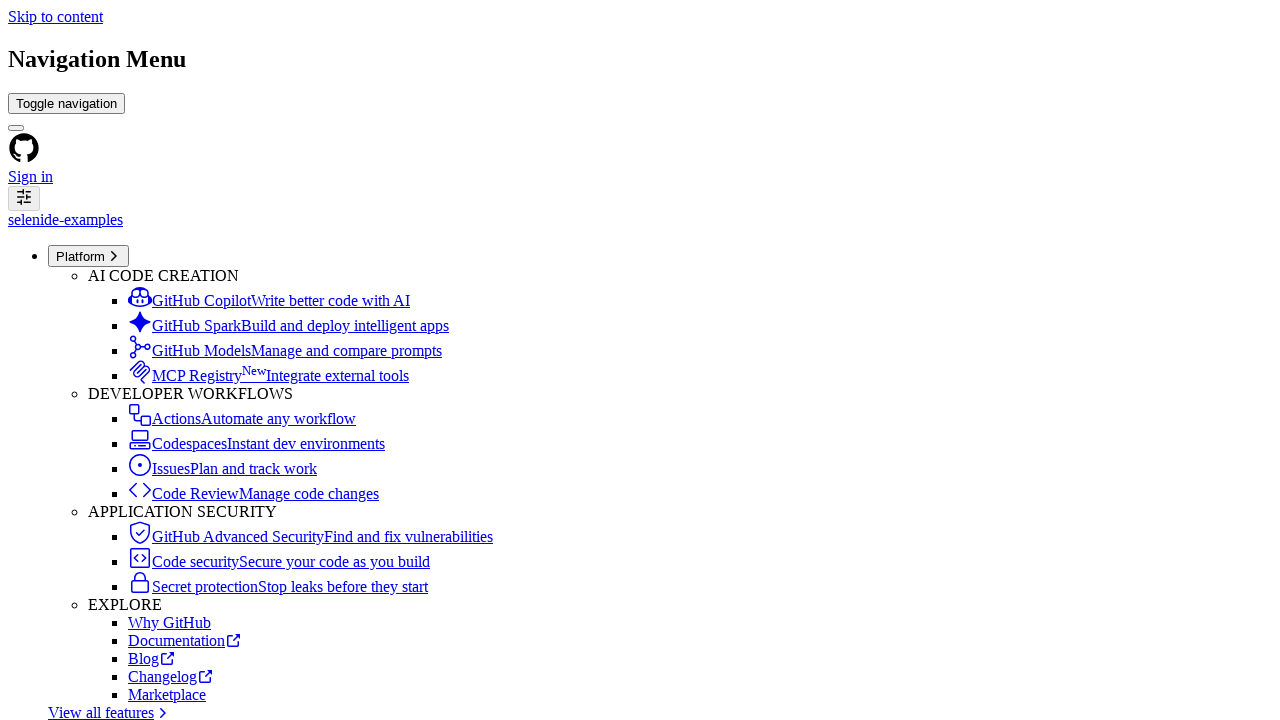